Tests sorting a data table column (with class attributes) in ascending order by clicking the dues header and verifying the values are sorted

Starting URL: http://the-internet.herokuapp.com/tables

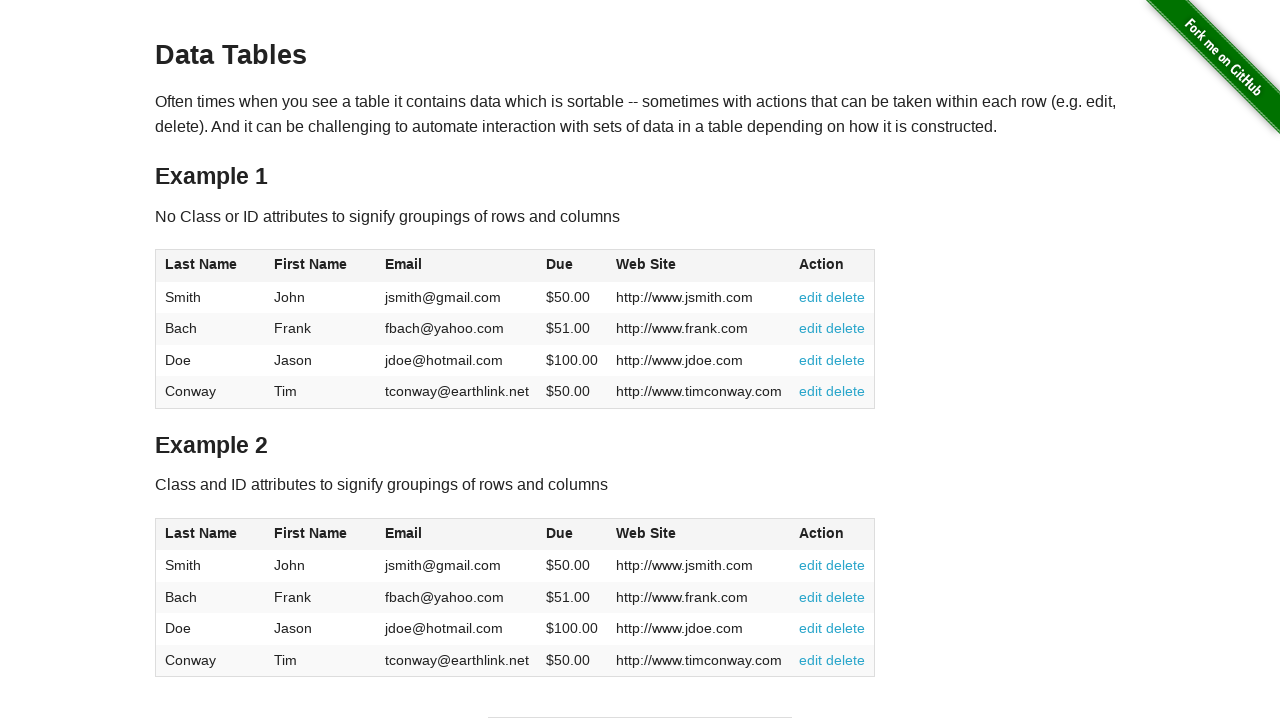

Clicked dues column header to sort in ascending order at (560, 533) on #table2 thead .dues
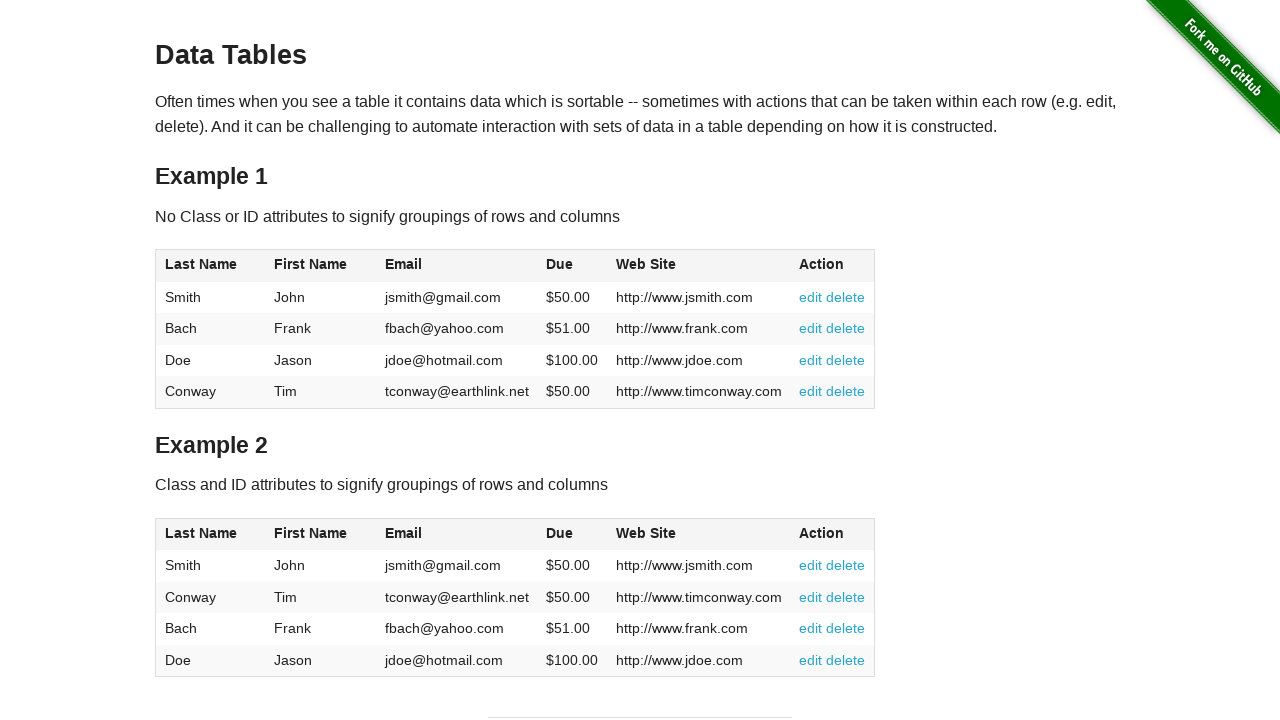

Waited for table data to load in dues column
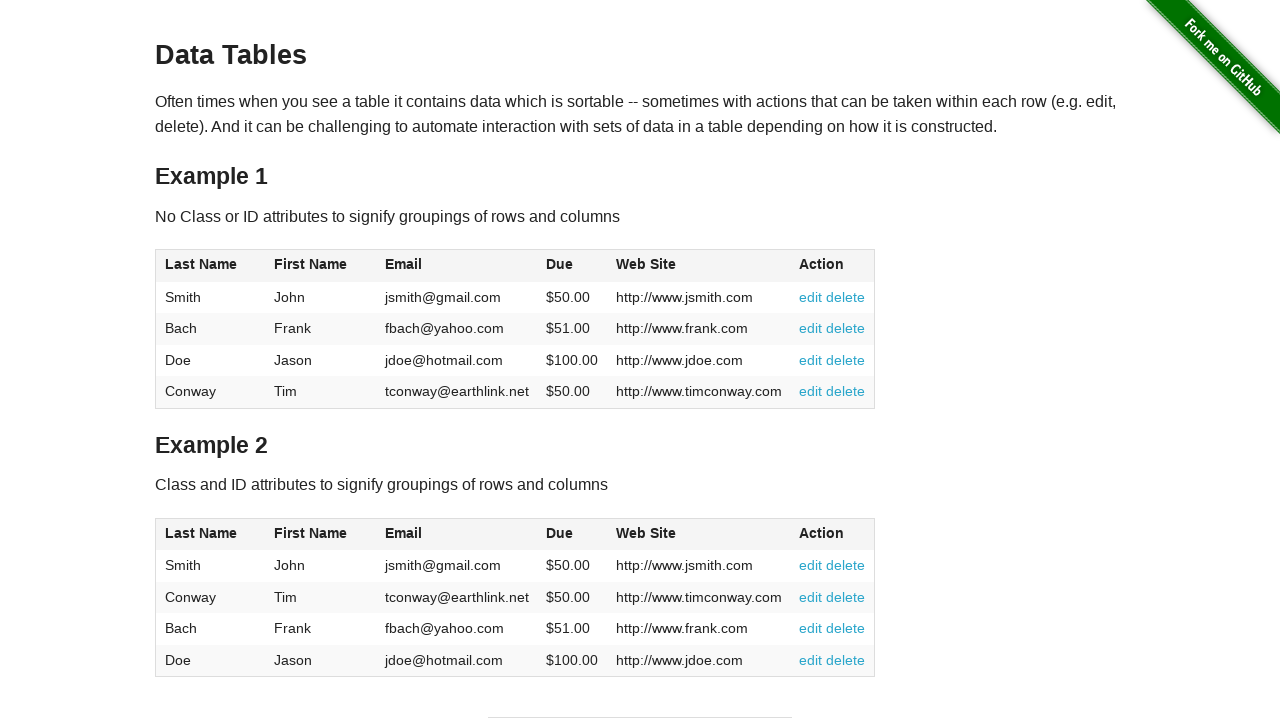

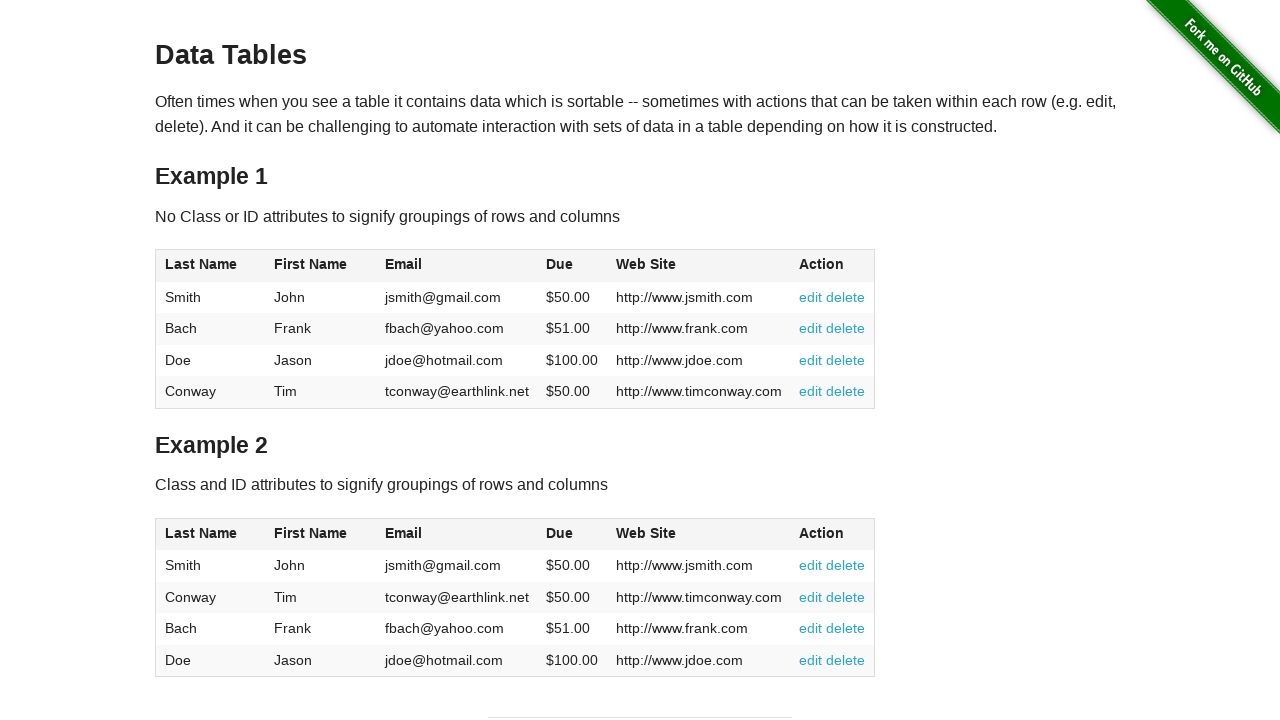